Tests keyboard input functionality by typing text, selecting all text, and deleting it in a key press demonstration page

Starting URL: http://the-internet.herokuapp.com/key_presses

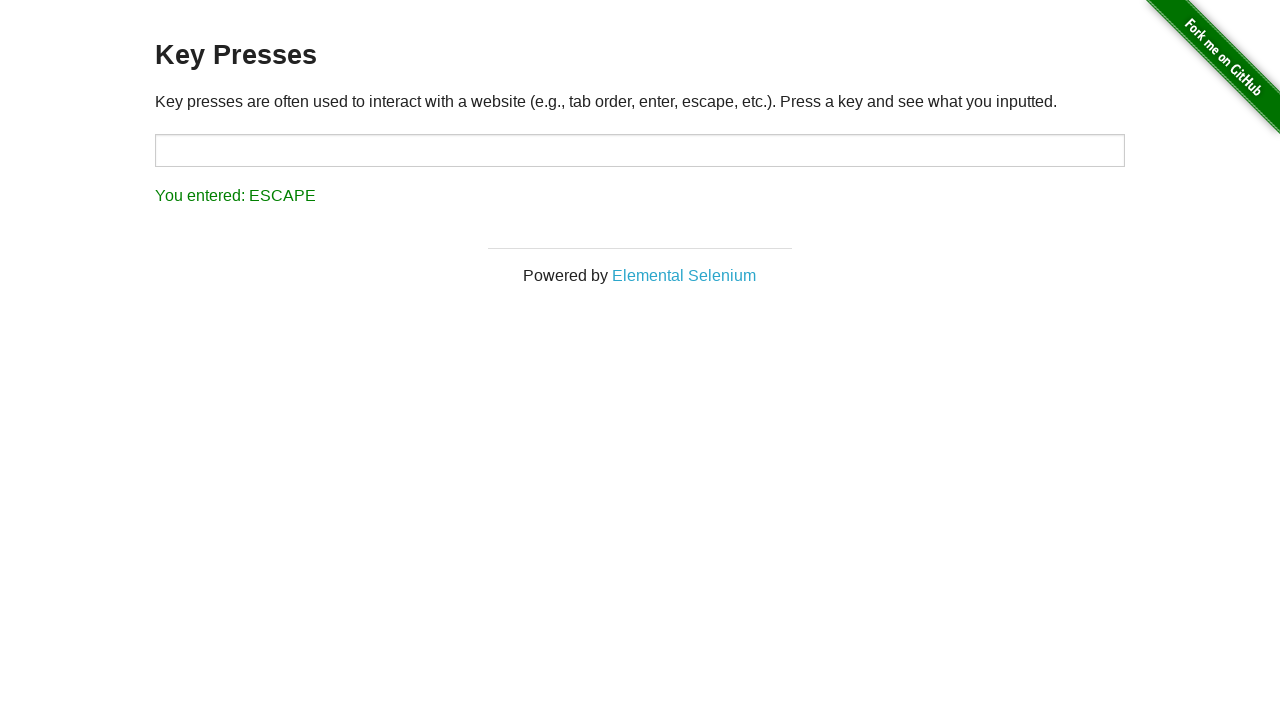

Typed 'I am' into the target input field on #target
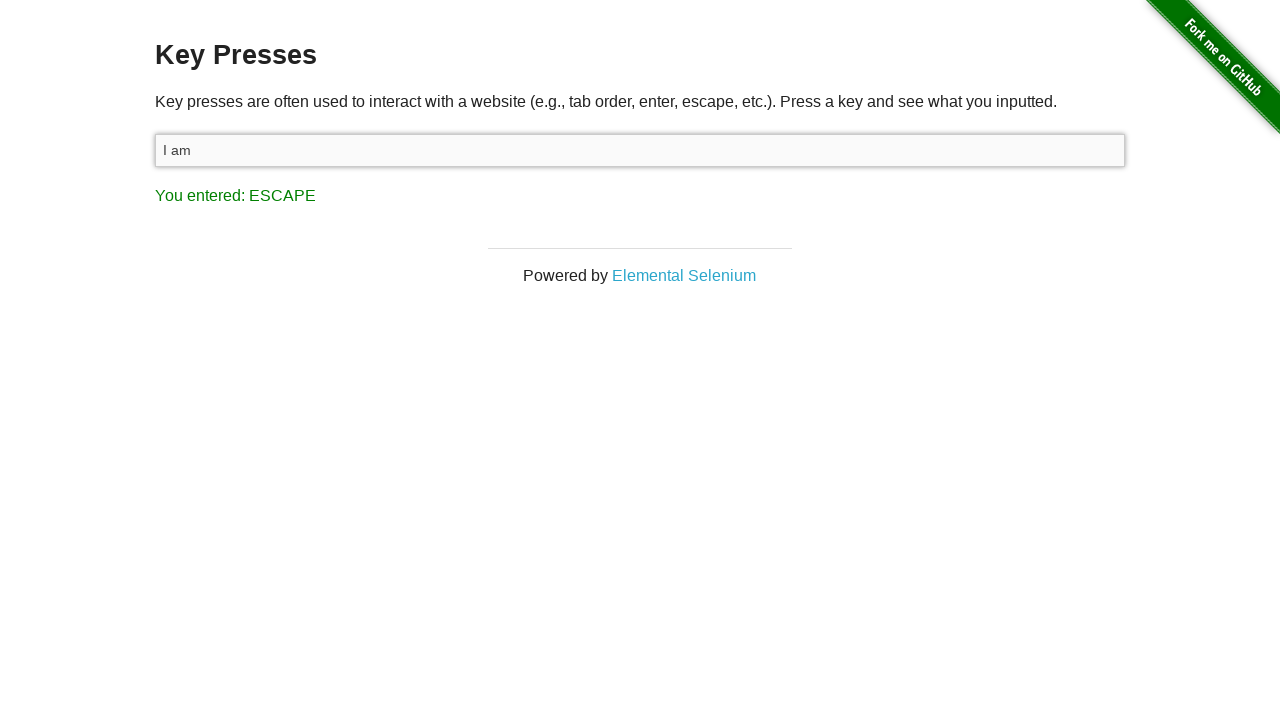

Selected all text in the input field using Ctrl+A on #target
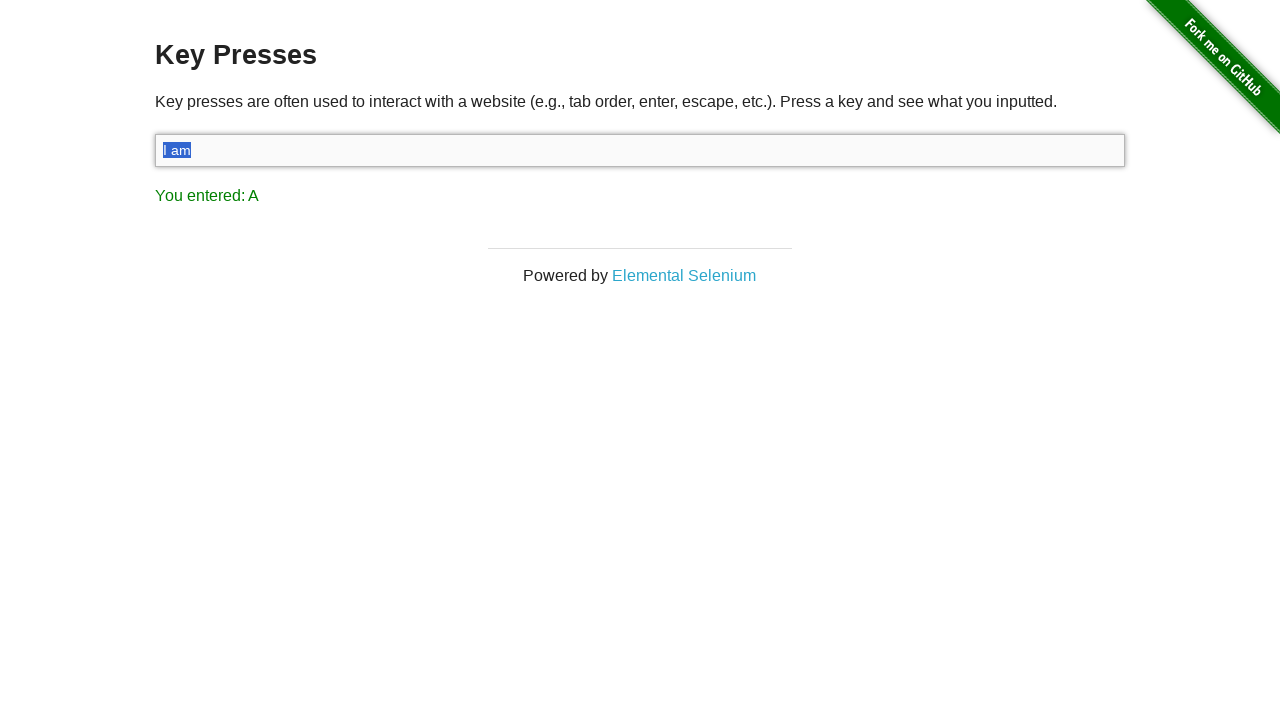

Deleted all selected text by pressing Backspace on #target
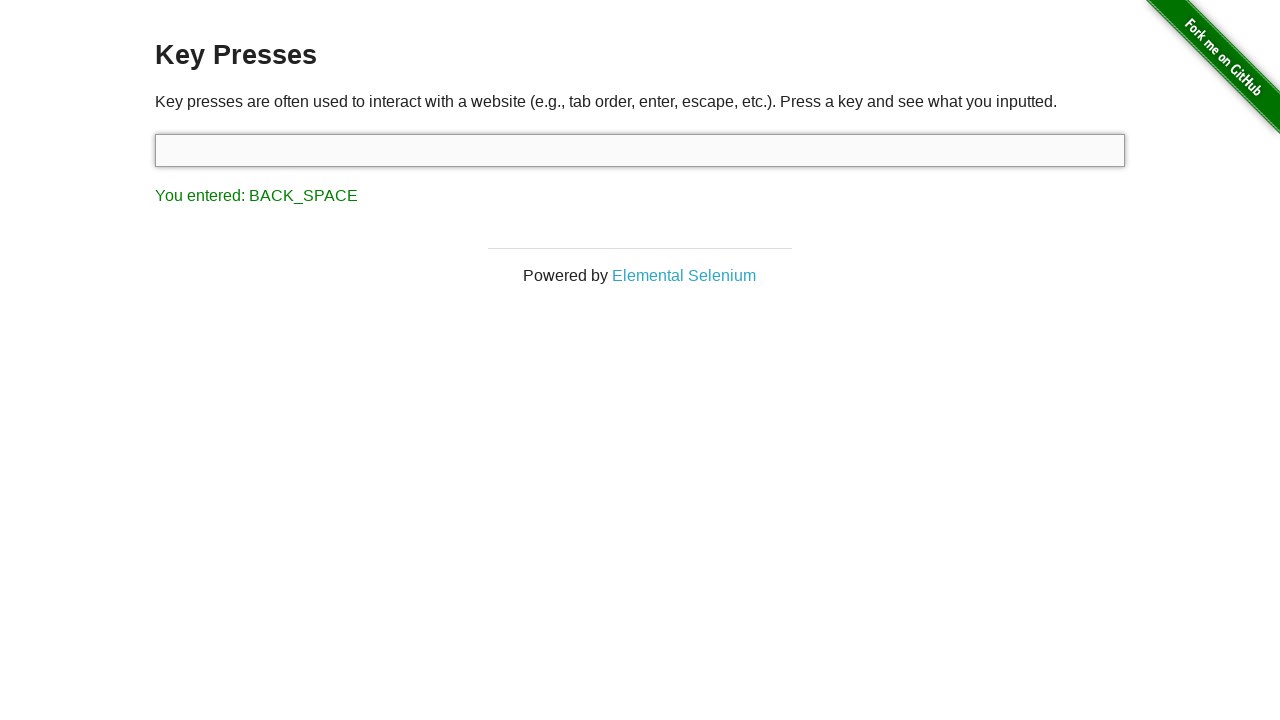

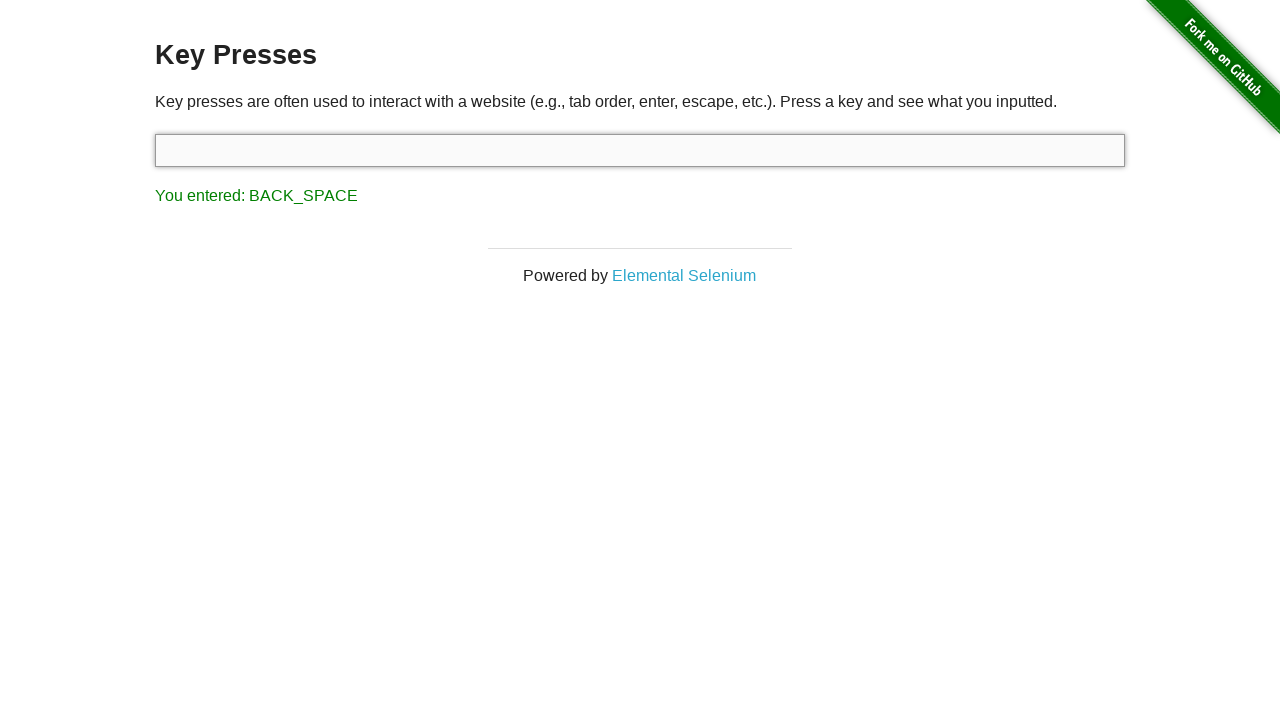